Navigates to Bilibili homepage and waits for the page to fully load

Starting URL: https://www.bilibili.com/

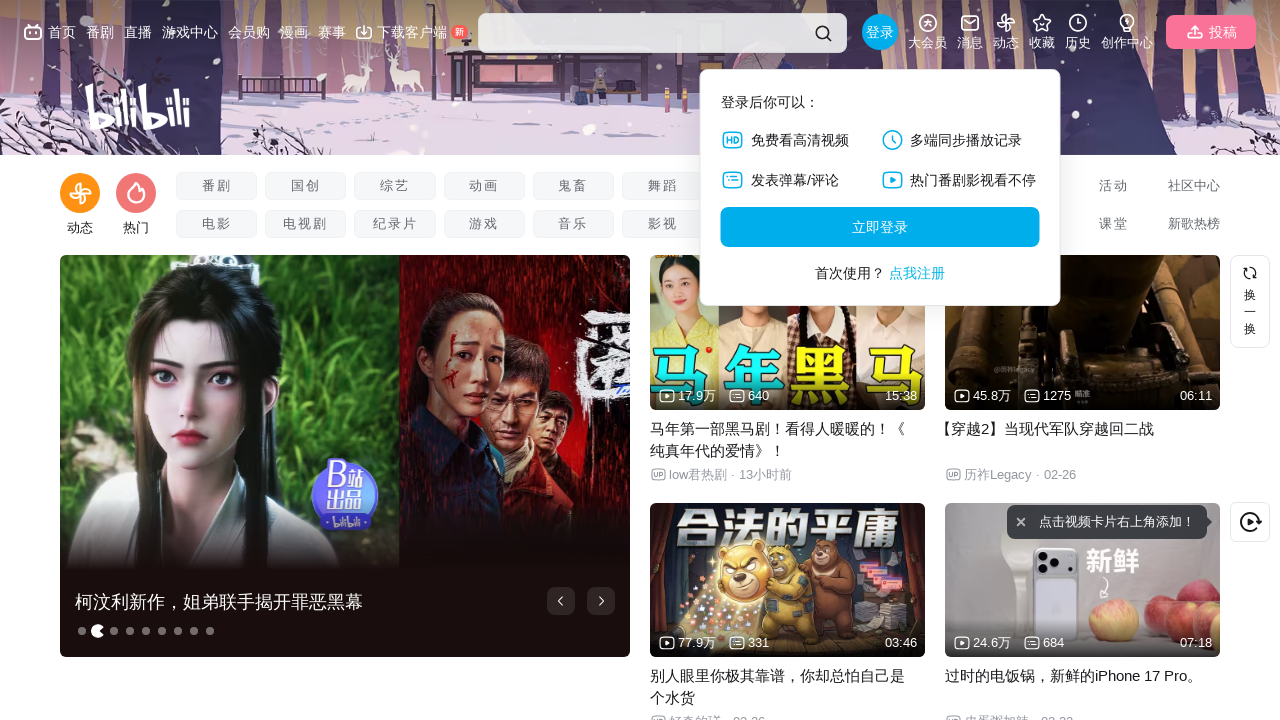

Waited for page to reach networkidle state
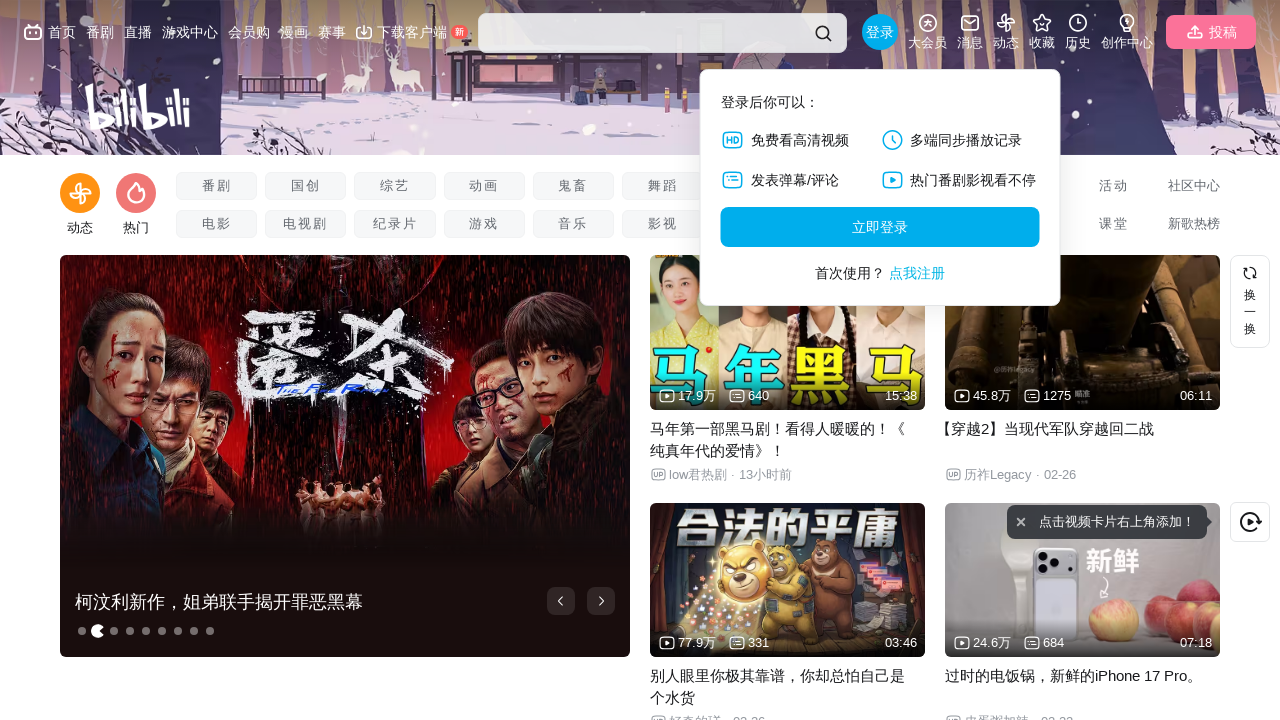

Verified body element is present on Bilibili homepage
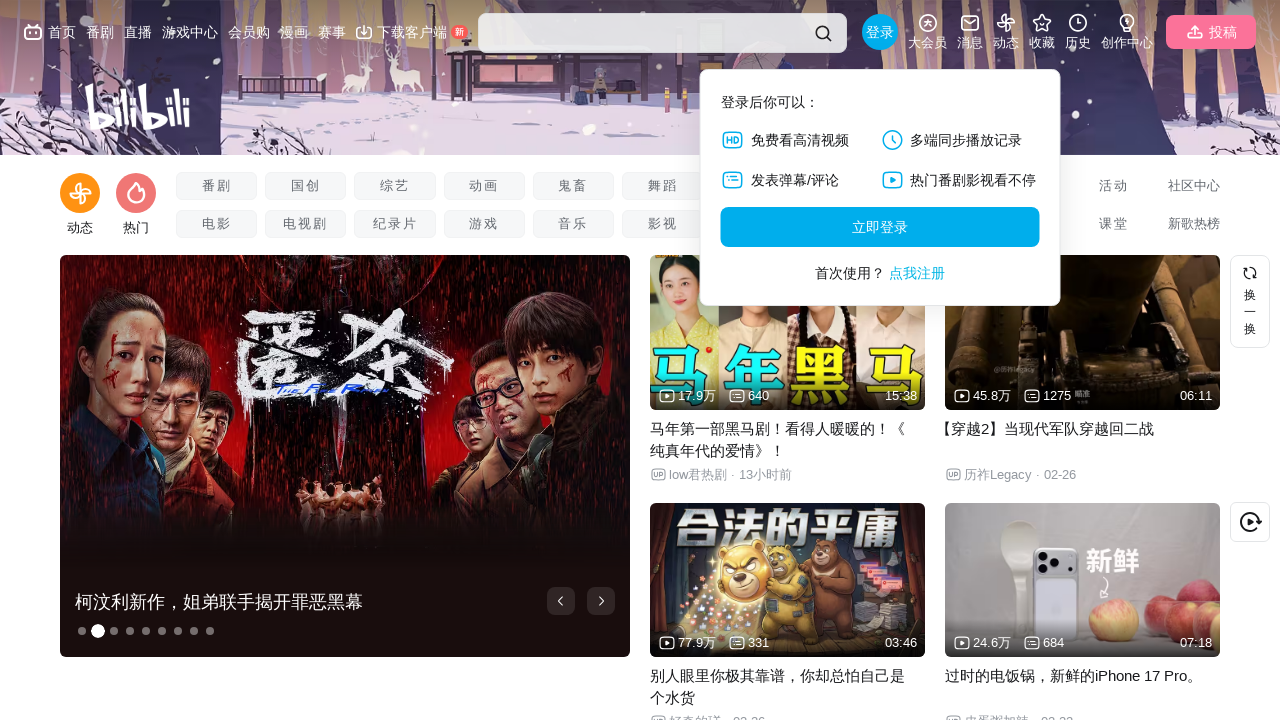

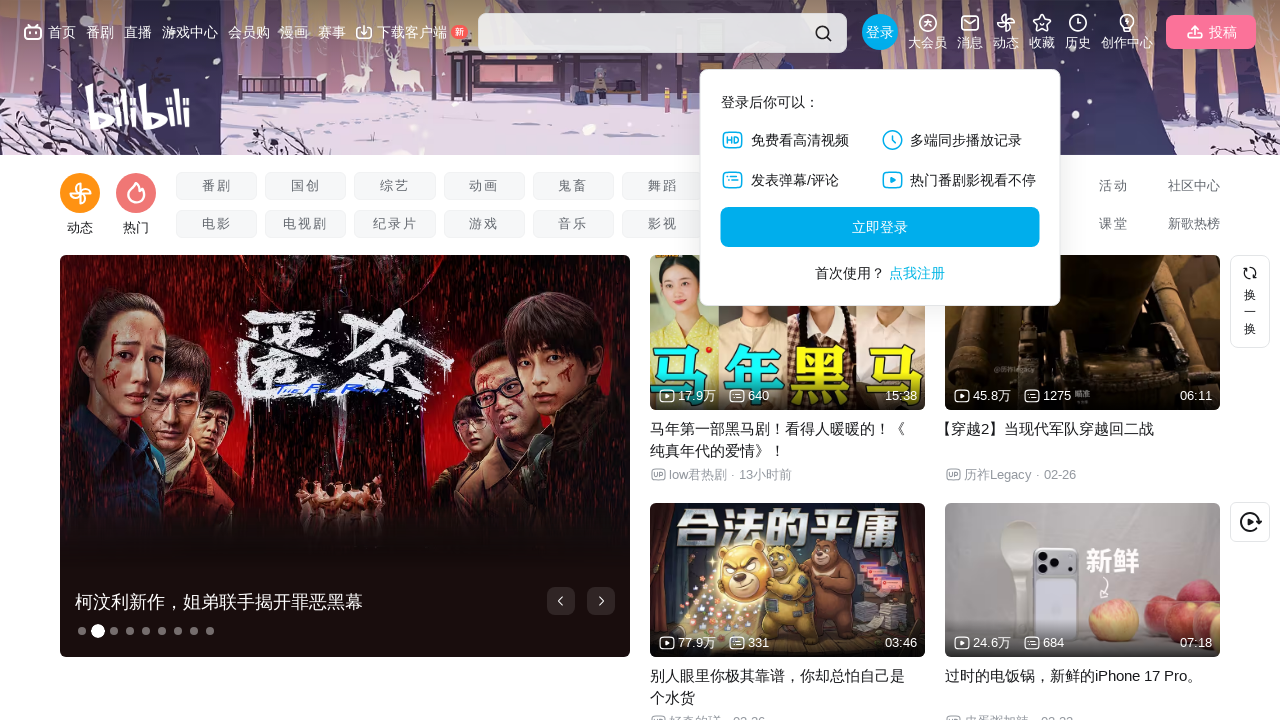